Tests the contact form functionality by navigating to the Contact page, filling out the form with name, email, subject, and comment, then submitting and verifying the confirmation message is displayed.

Starting URL: https://alchemy.hguy.co/lms/

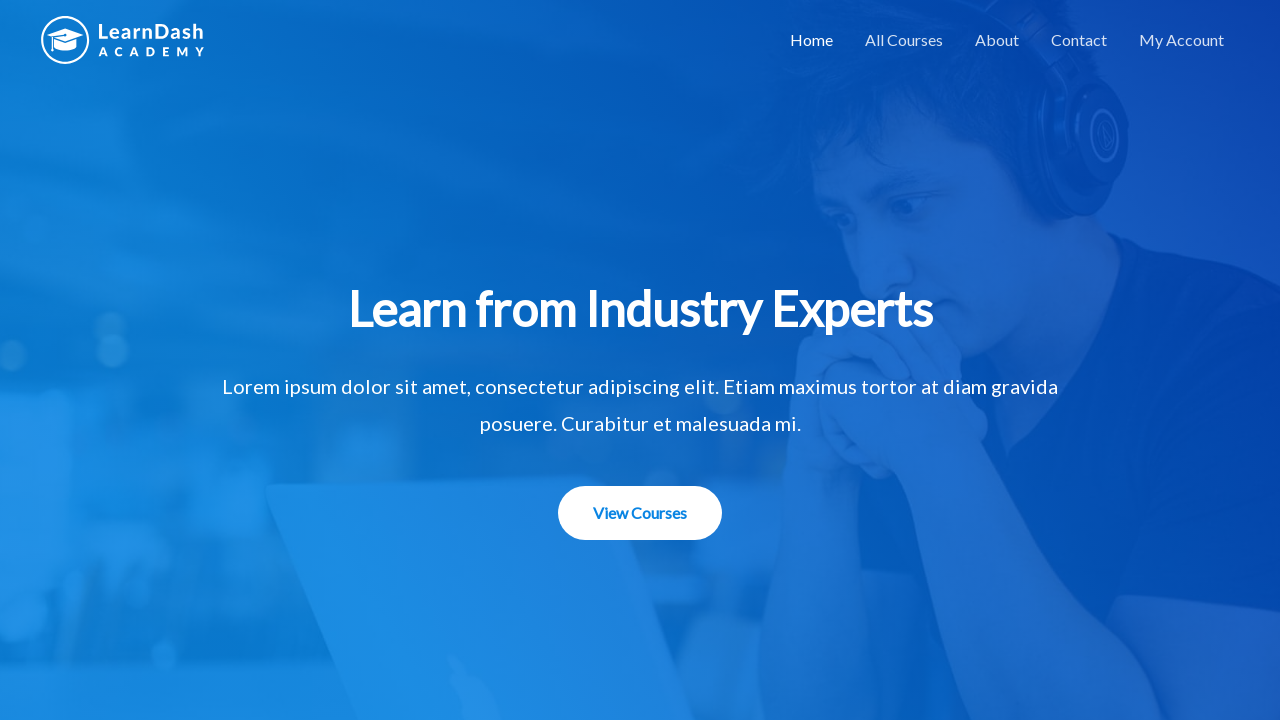

Clicked on Contact link to navigate to contact page at (1079, 40) on xpath=//a[contains(text(),'Contact')]
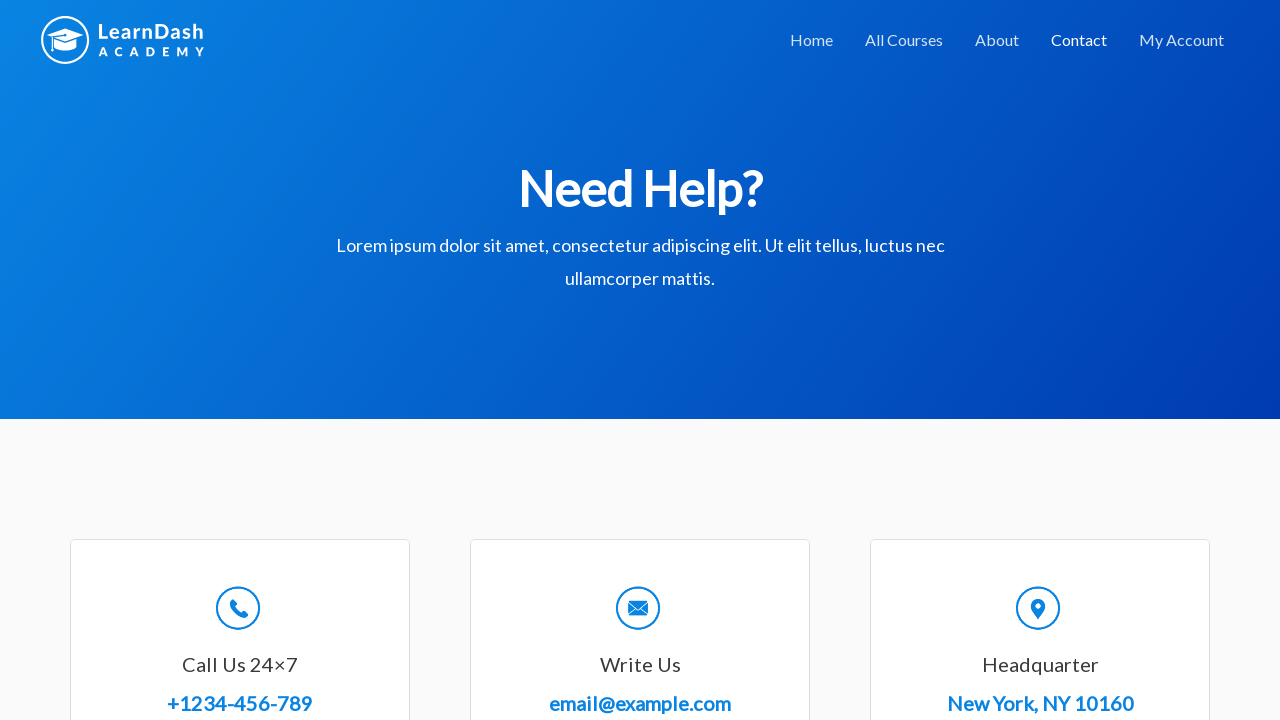

Filled Full Name field with 'Nivya' on //div/div/label[contains(text(),'Full Name')]/following-sibling::input
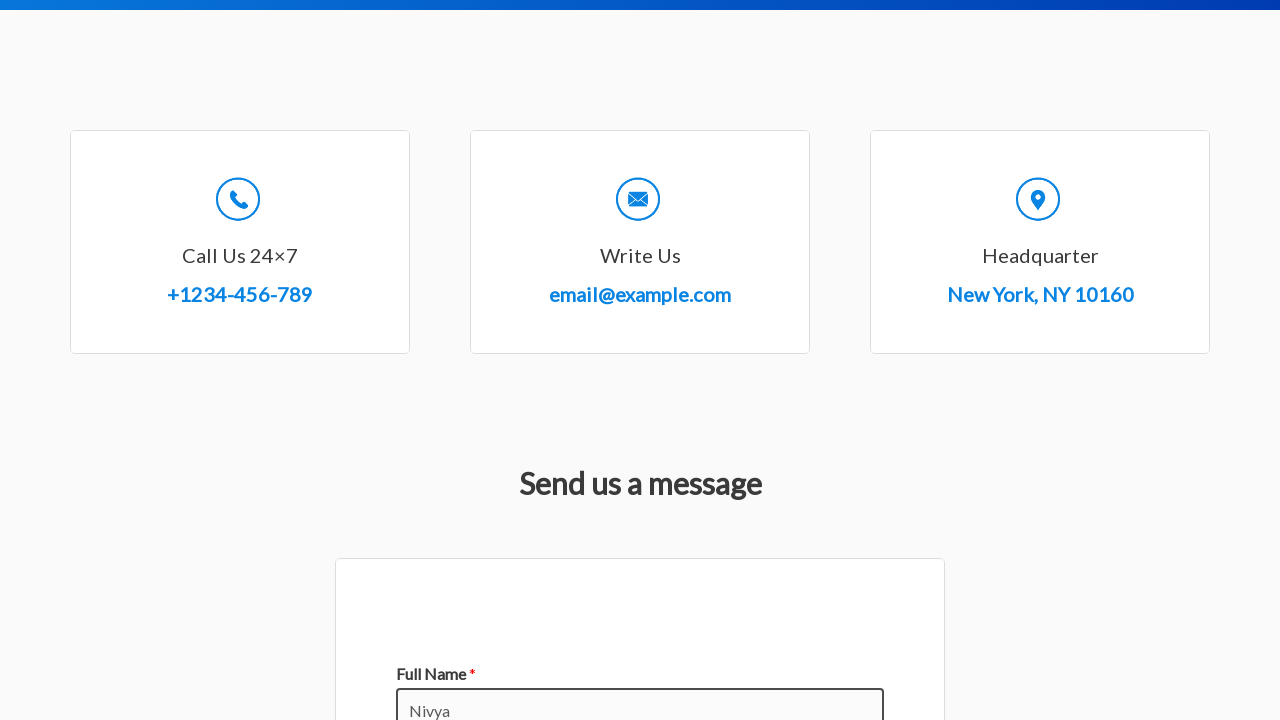

Filled Email field with 'nivya@gmail.com' on //div/div/label[contains(text(),'Email')]/following-sibling::input
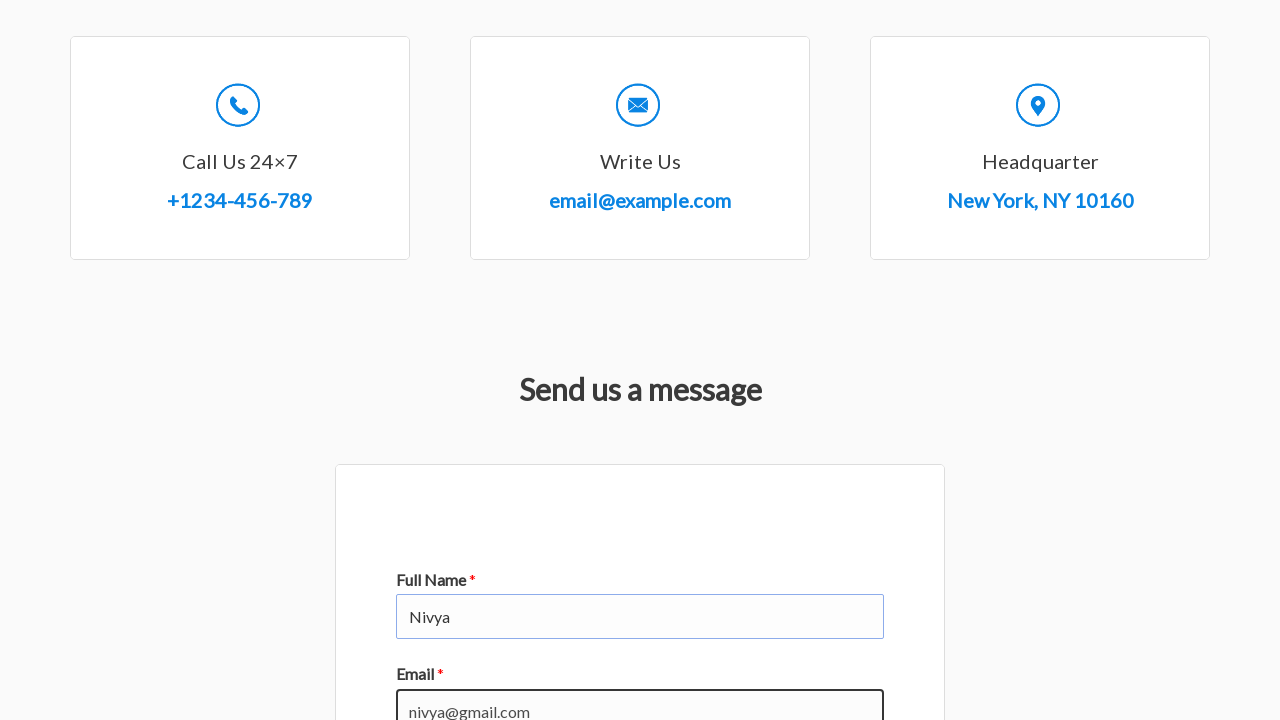

Filled Subject field with 'Test' on //div/div/label[contains(text(),'Subject')]/following-sibling::input
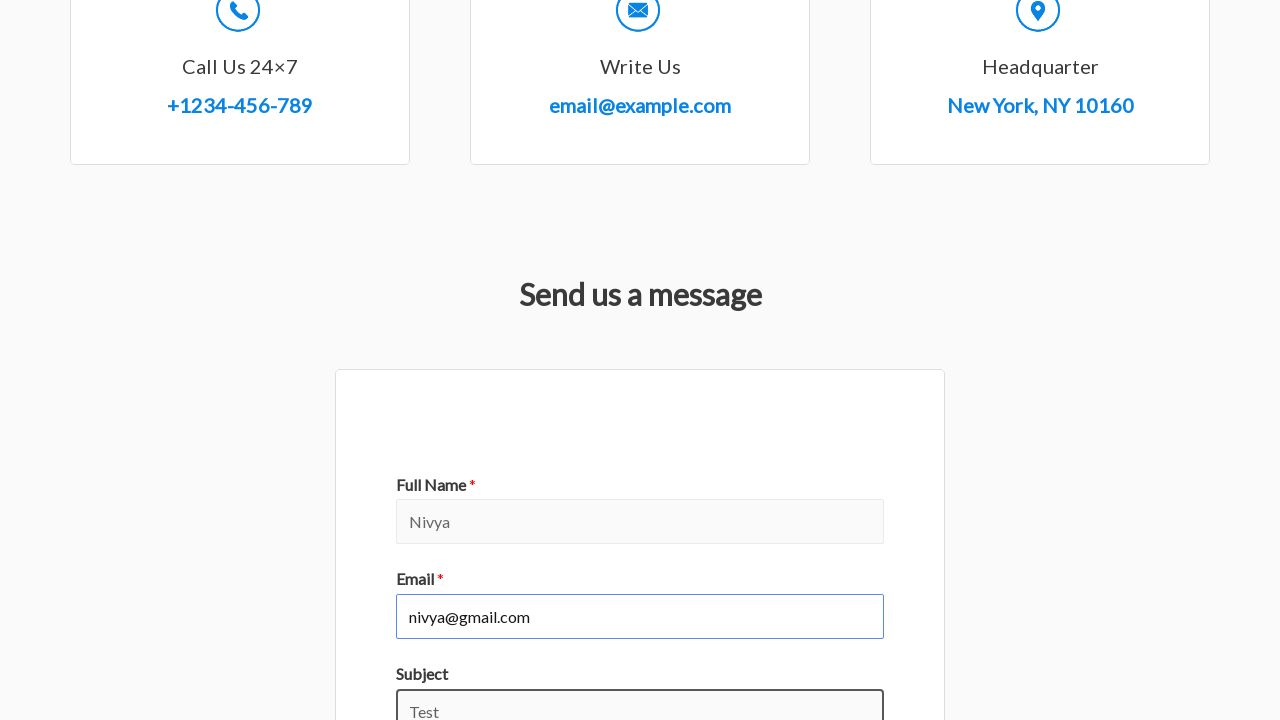

Filled Comment field with 'I am testing the app' on //div/div/label[contains(text(),'Comment')]/following-sibling::textarea
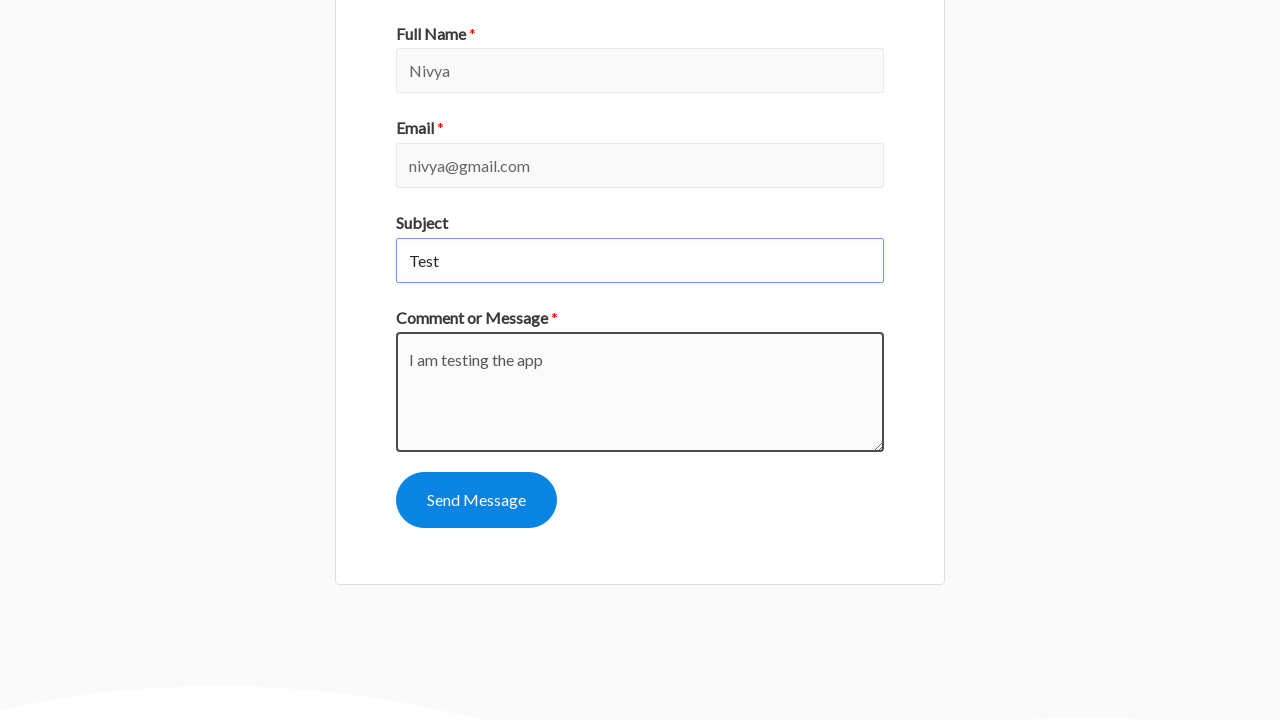

Clicked Send button to submit contact form at (476, 500) on xpath=//div/button[contains(text(),'Send')]
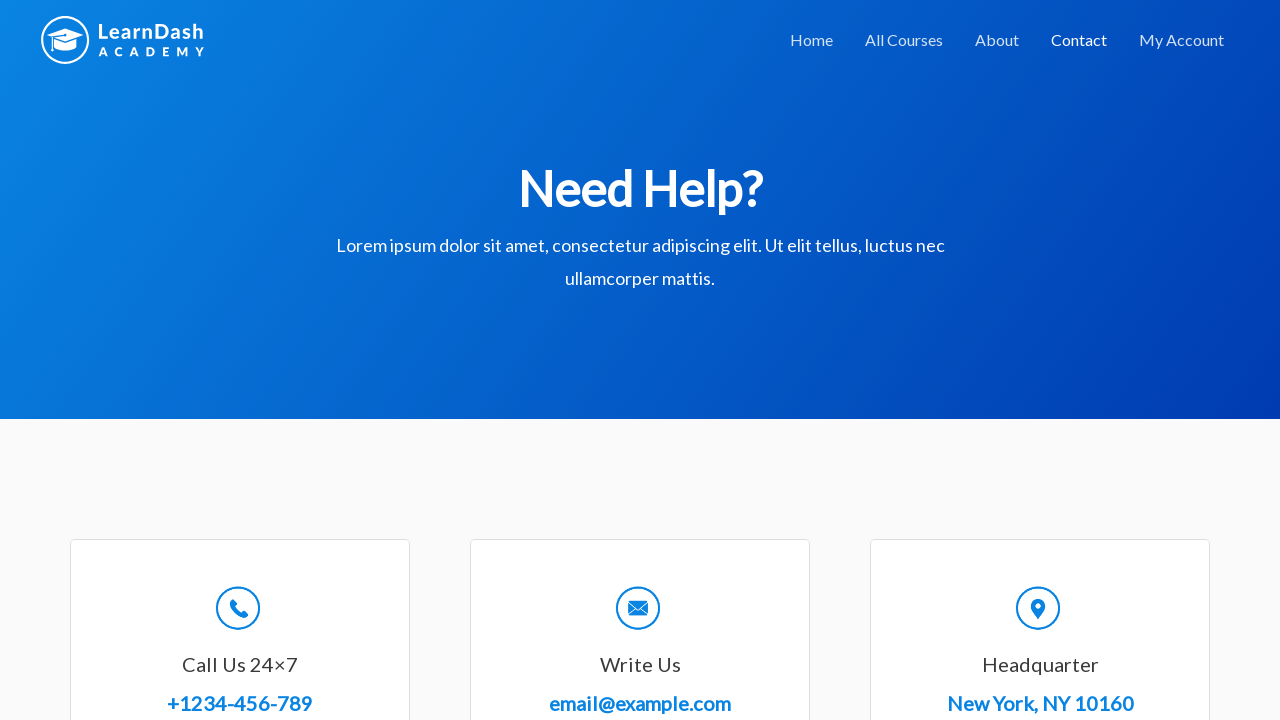

Confirmation message element loaded
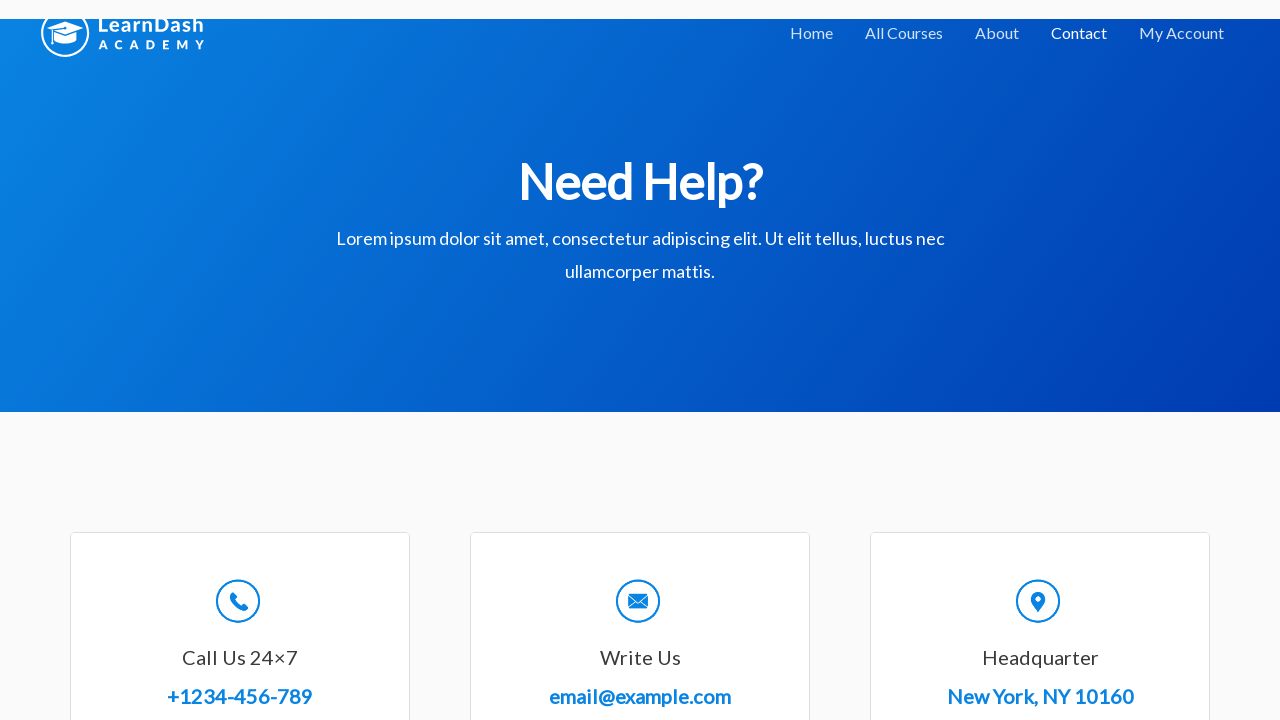

Verified confirmation message displays 'Thanks for contacting us! We will be in touch with you shortly.'
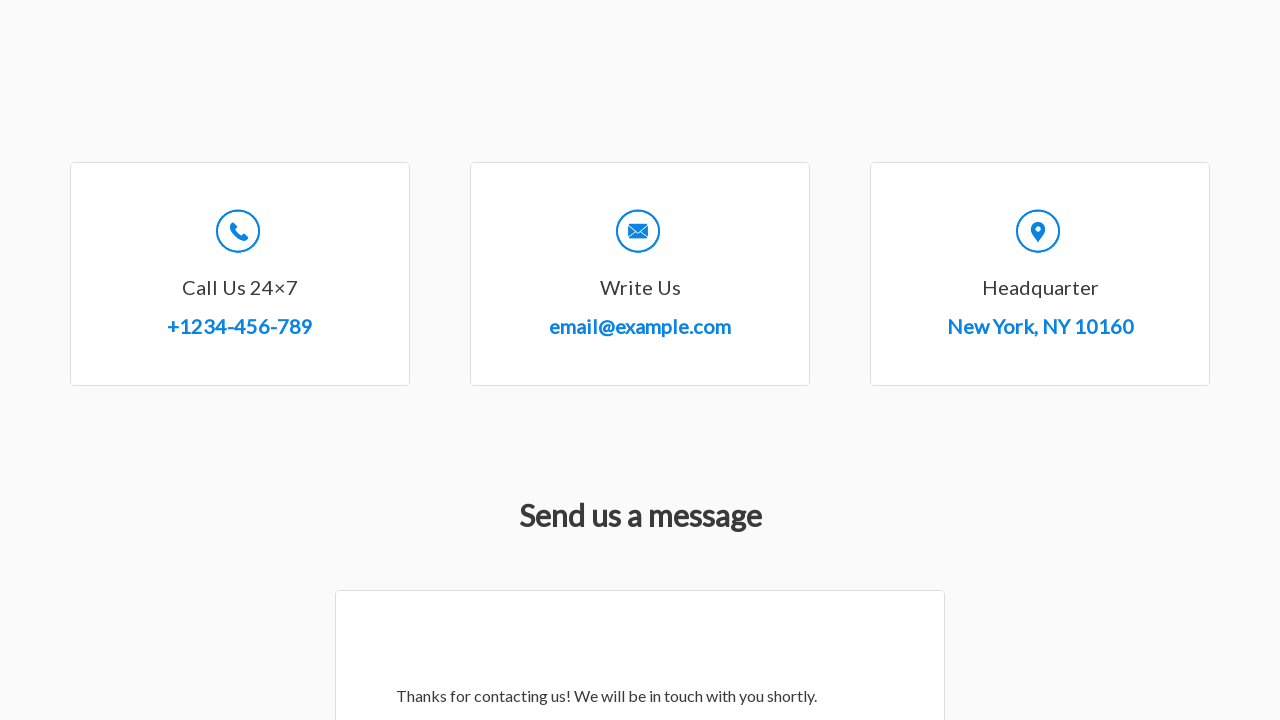

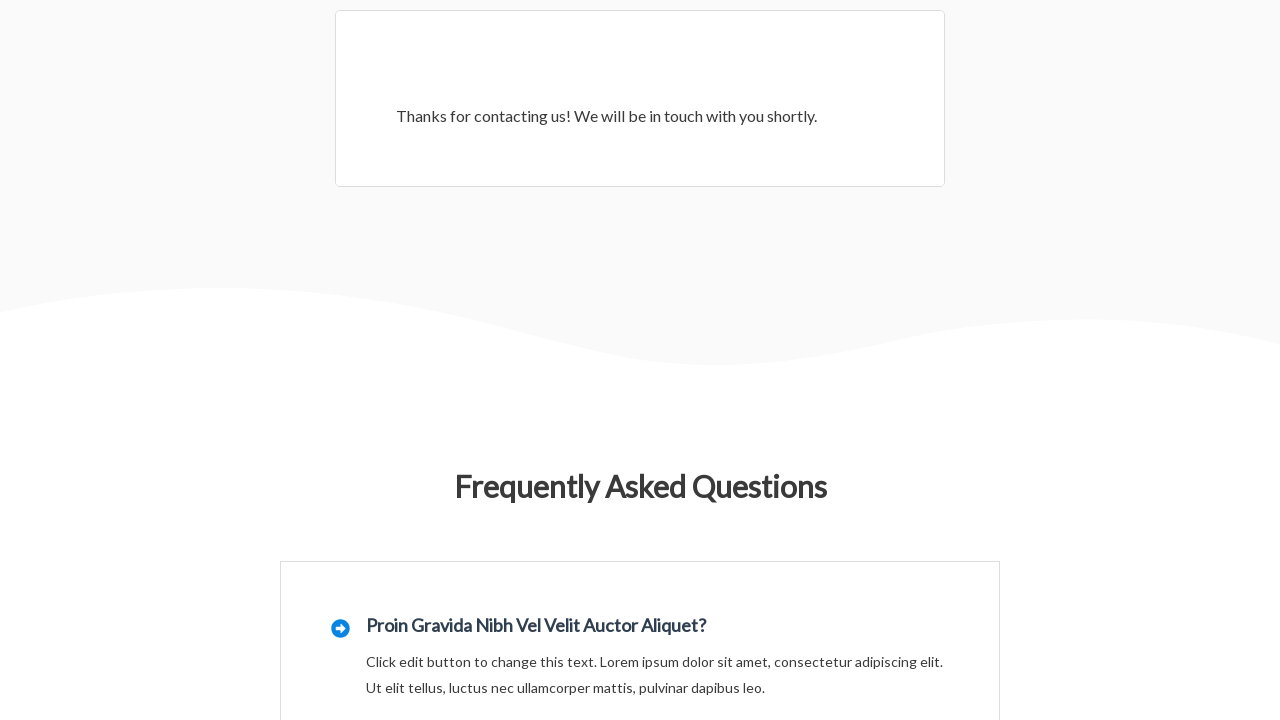